Navigates to jQuery UI demo page, clicks on the Selectable link, switches to the demo frame, and interacts with selectable list items

Starting URL: https://jqueryui.com/droppable/

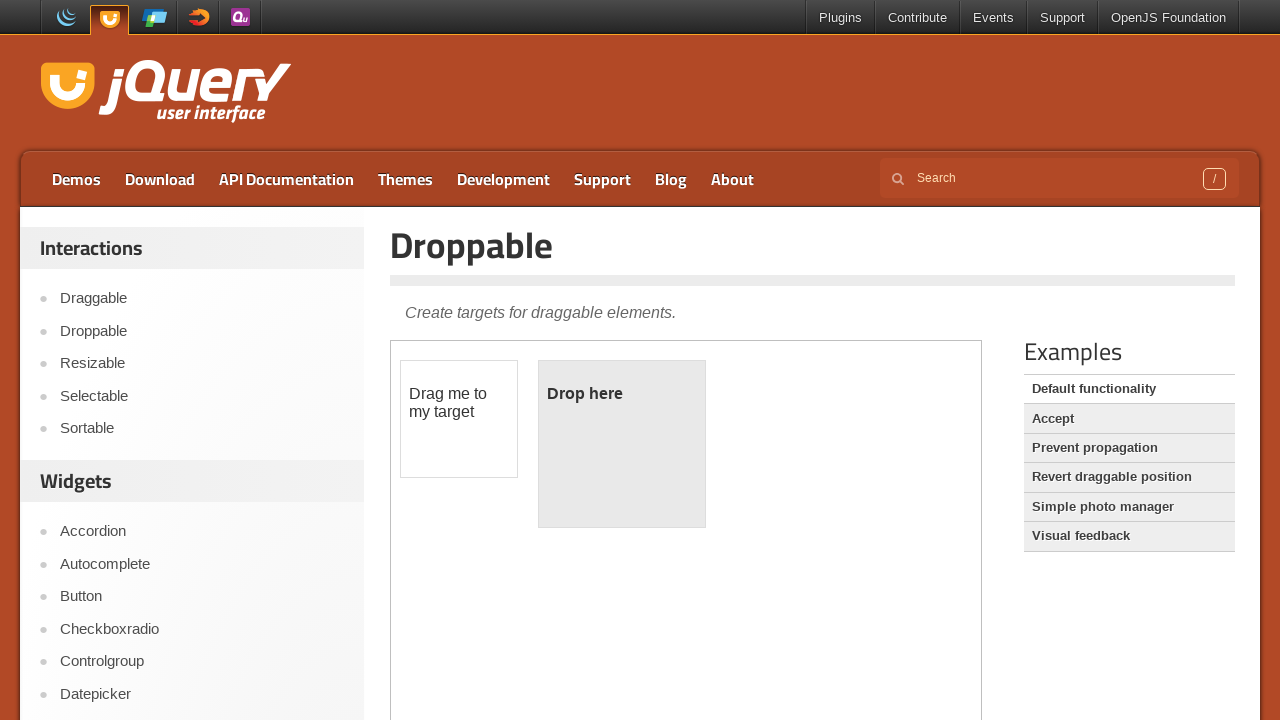

Clicked on the Selectable link at (202, 396) on a:text('Selectable')
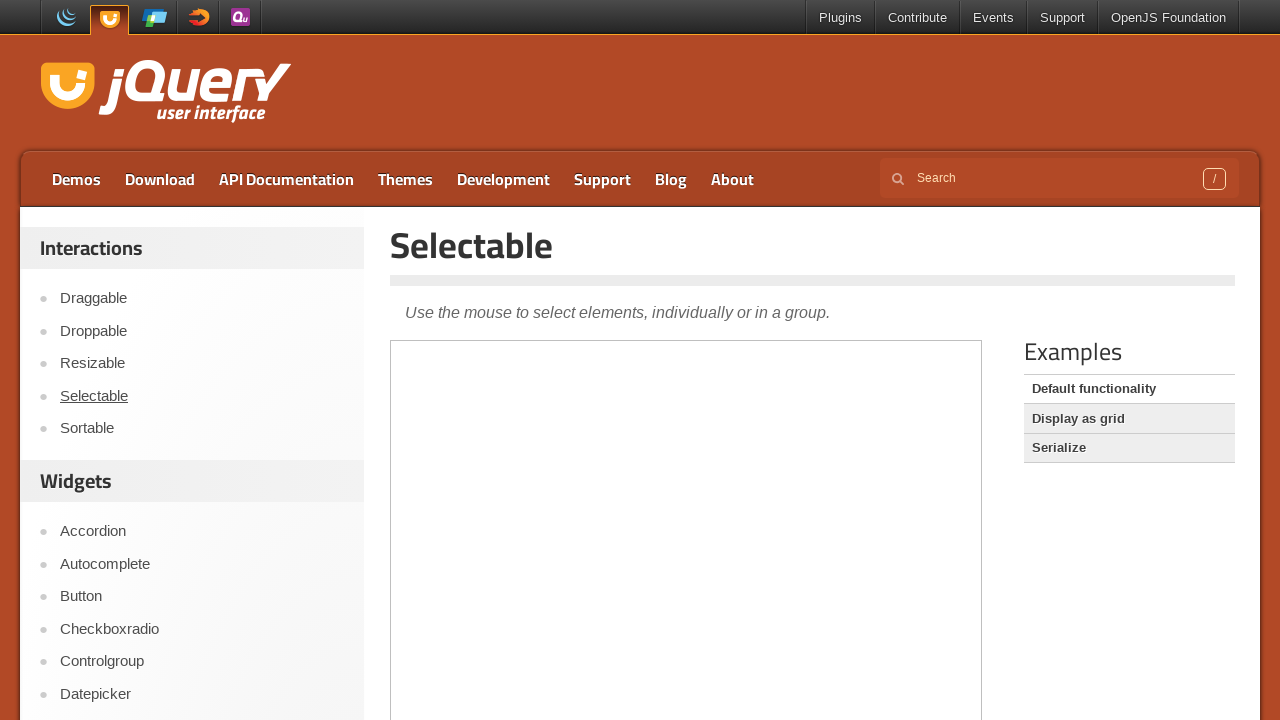

Demo iframe loaded and ready
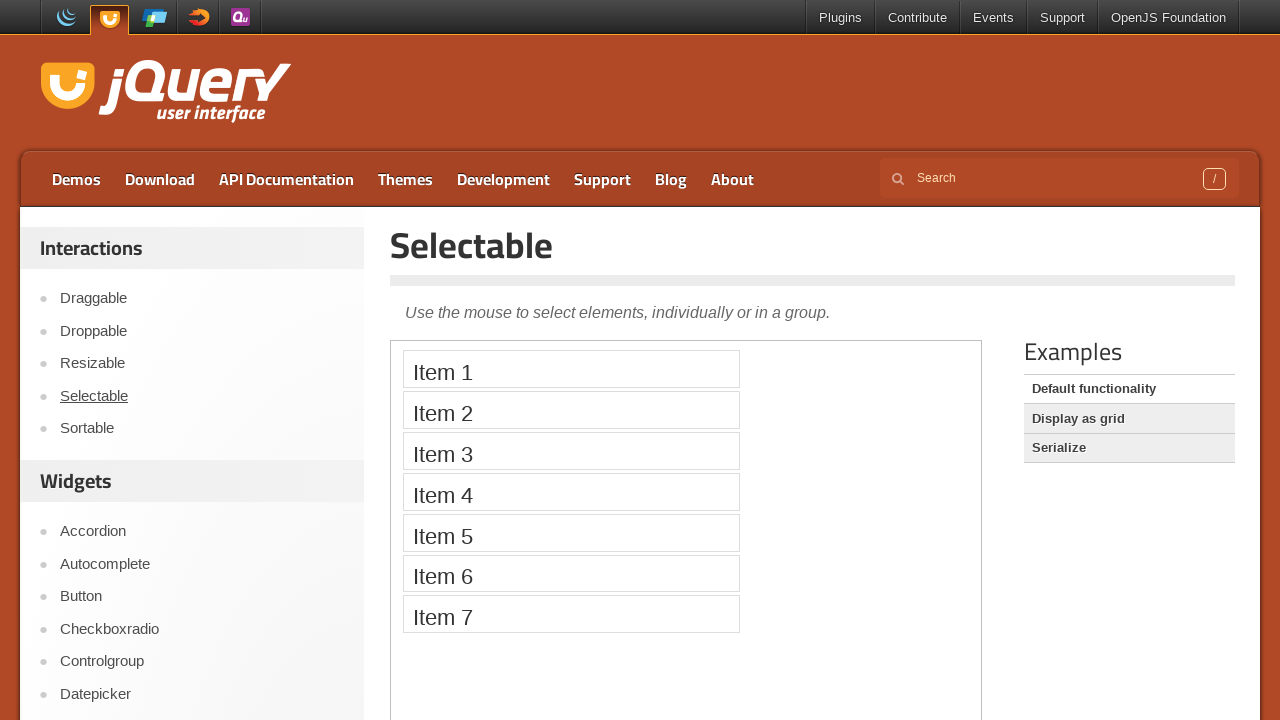

Located the demo iframe
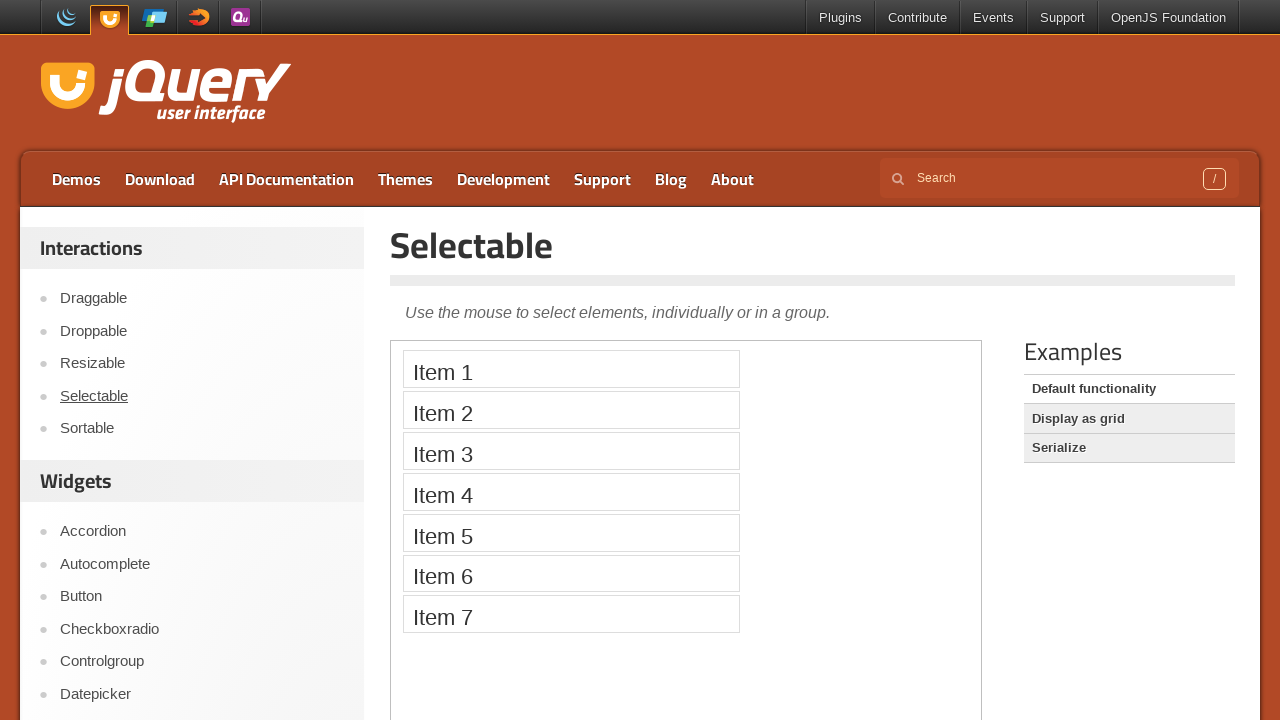

Selectable list items are present and visible
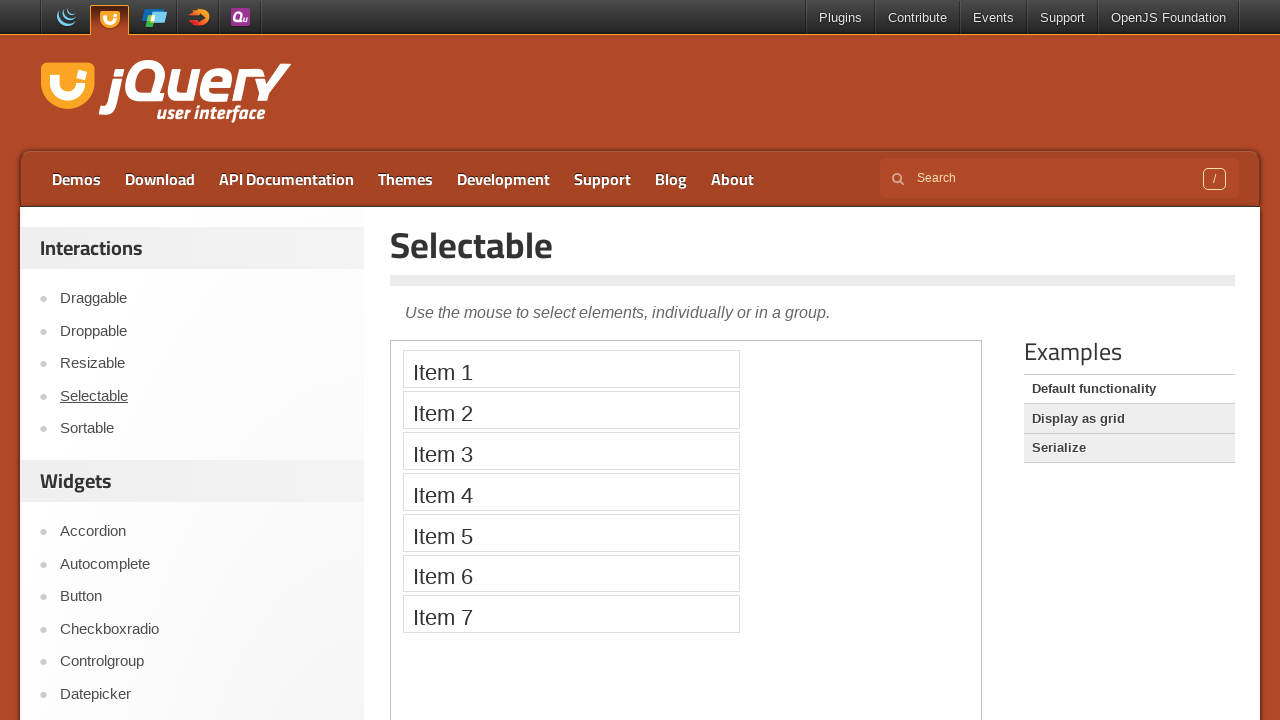

Retrieved all selectable list items
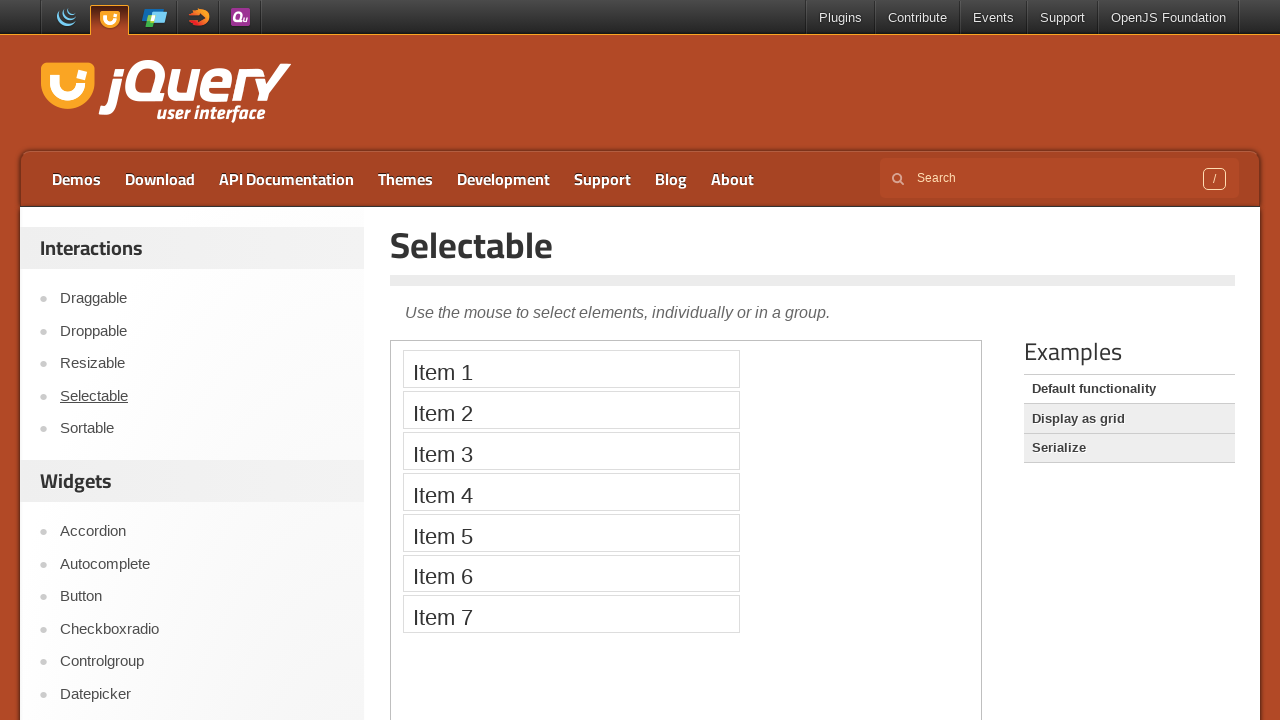

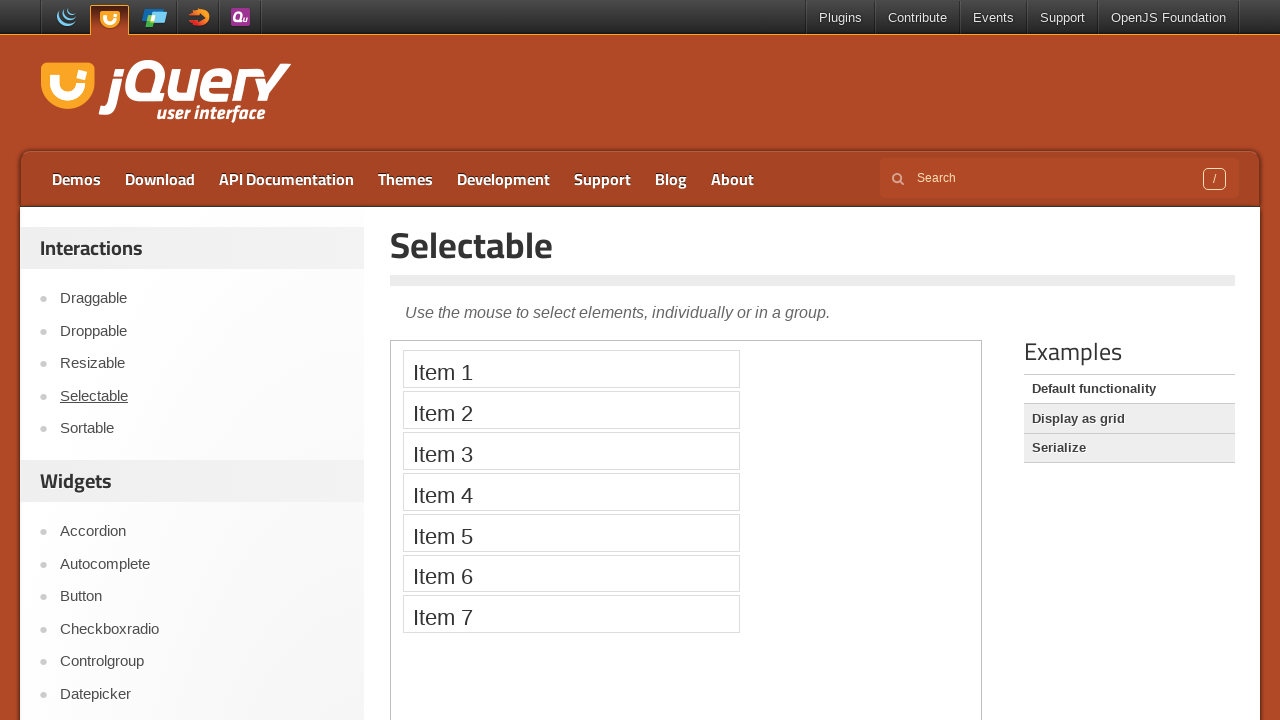